Navigates to the Student page and enters a search term in the search input field

Starting URL: https://gravitymvctestapplication.azurewebsites.net/Student

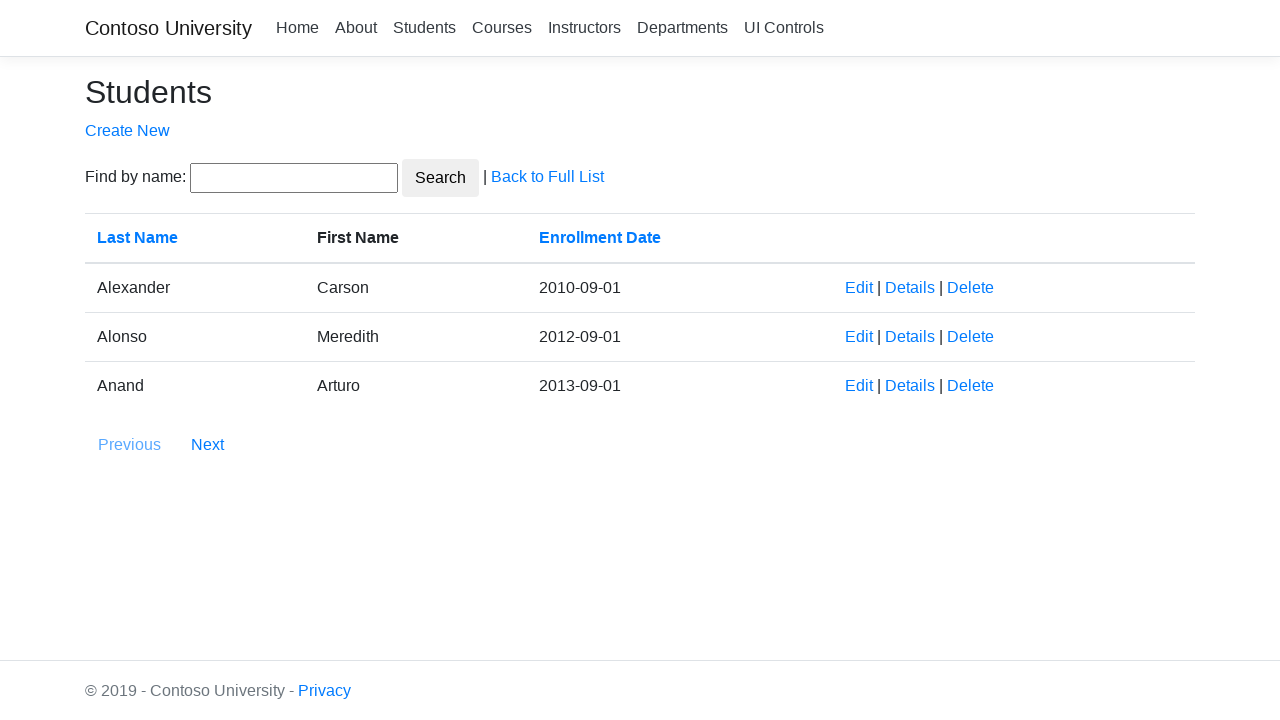

Entered search term 'Heloo' in the search input field on input#SearchString
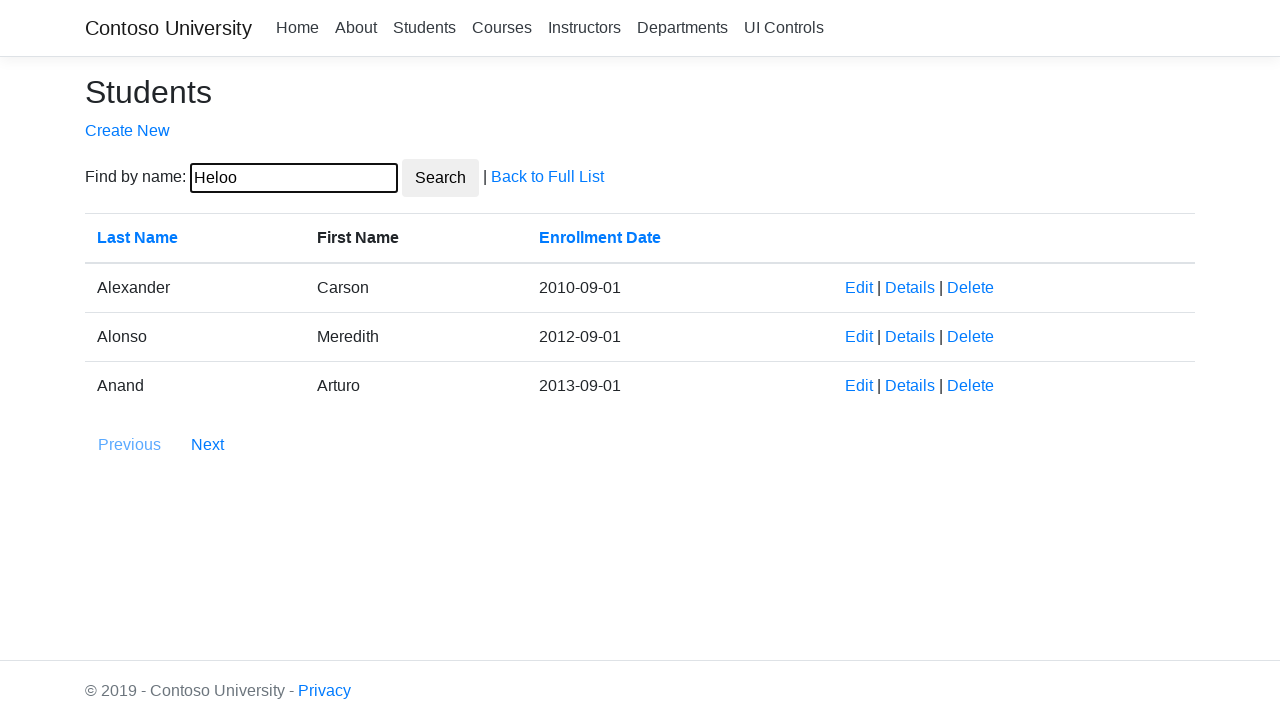

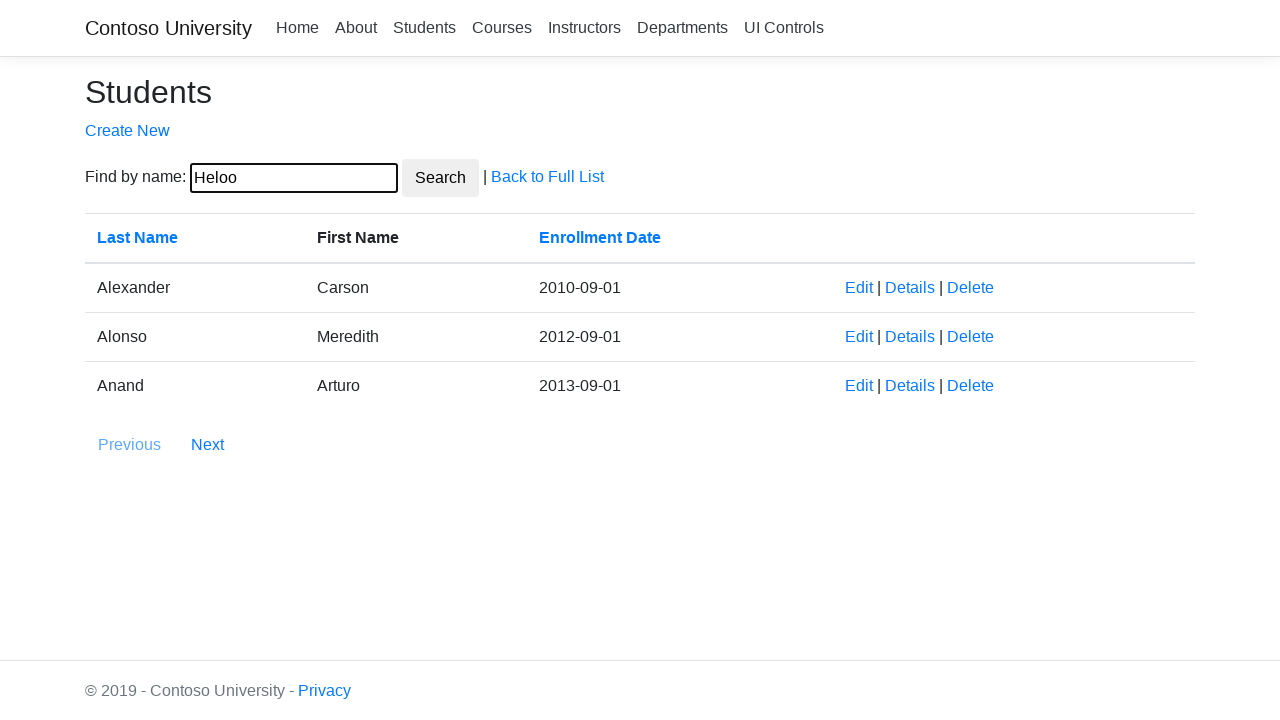